Tests multiple keyboard actions including fill, select all, copy, tab navigation, and paste on a text comparison tool

Starting URL: https://gotranscript.com/text-compare

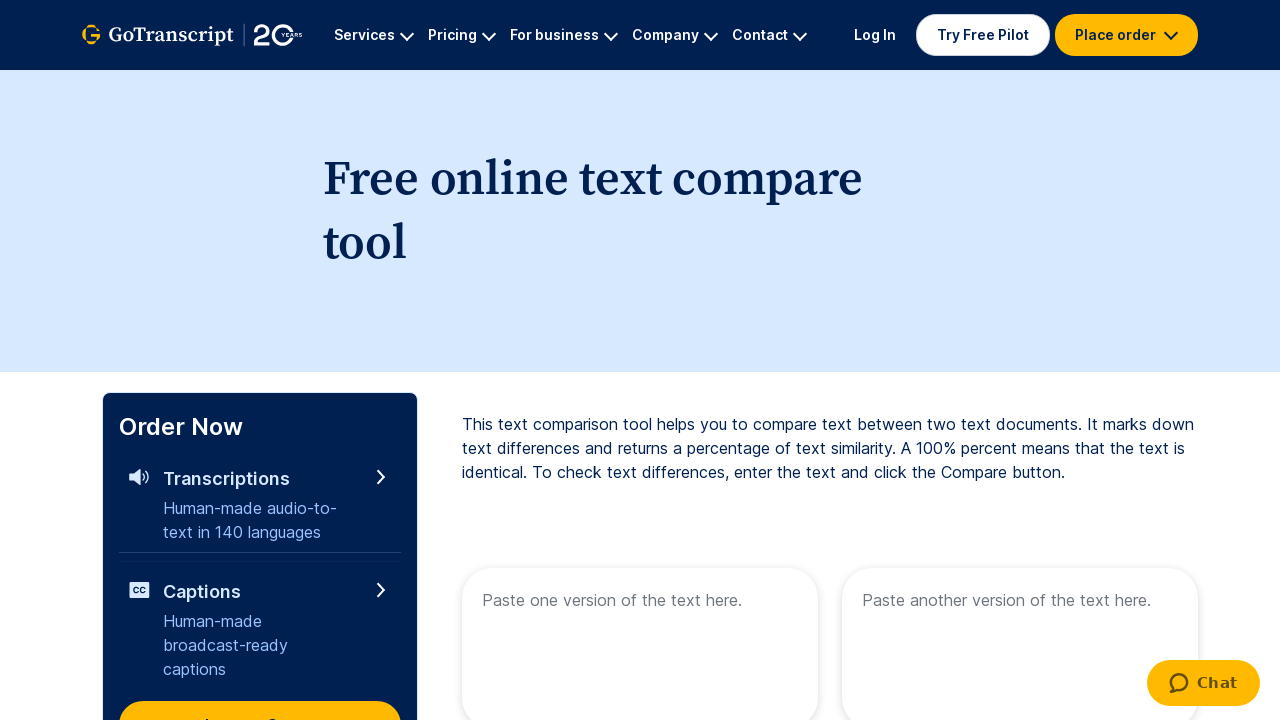

Filled first text area with 'Welcome to Playwright Automation' on [name="text1"]
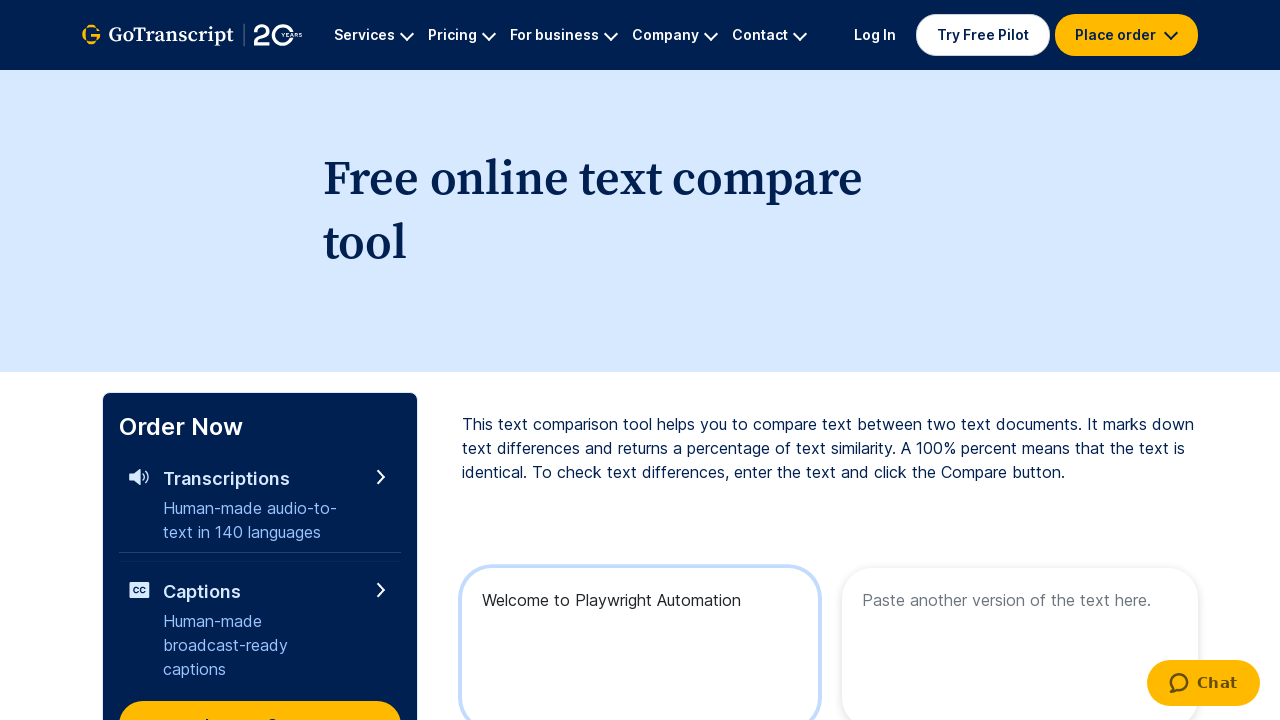

Selected all text in first text area using Control+A
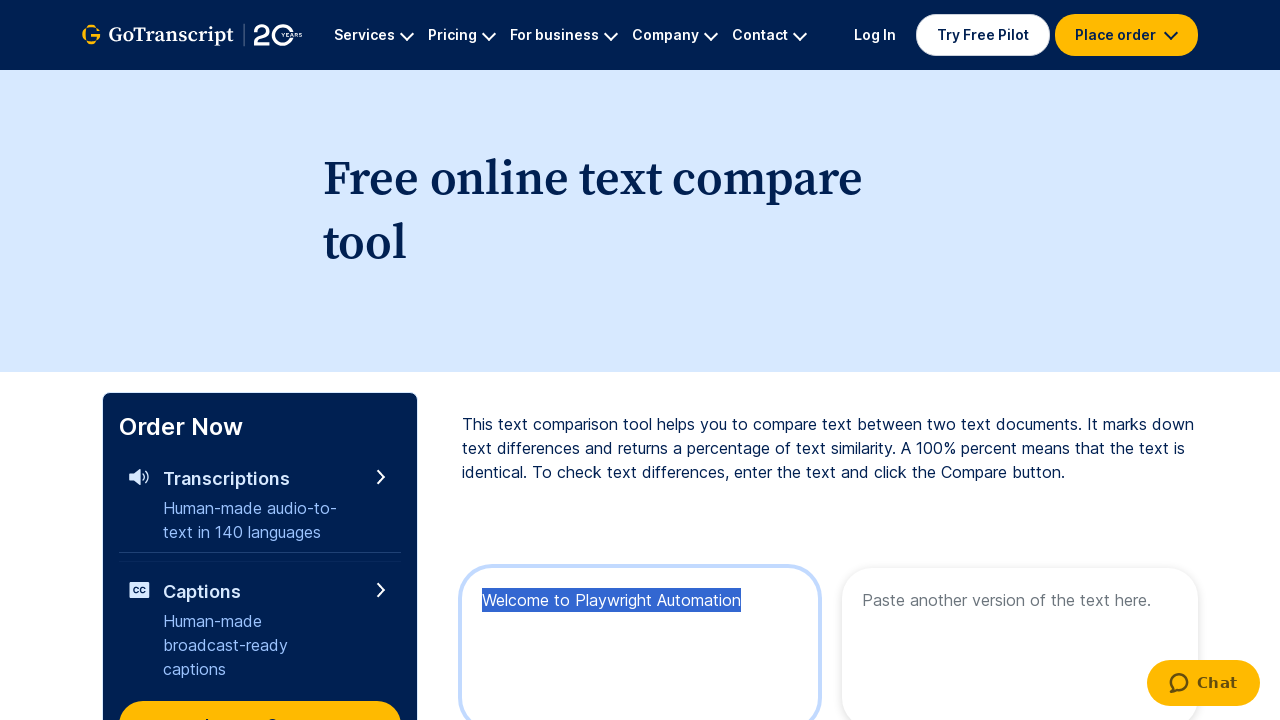

Copied selected text using Control+C
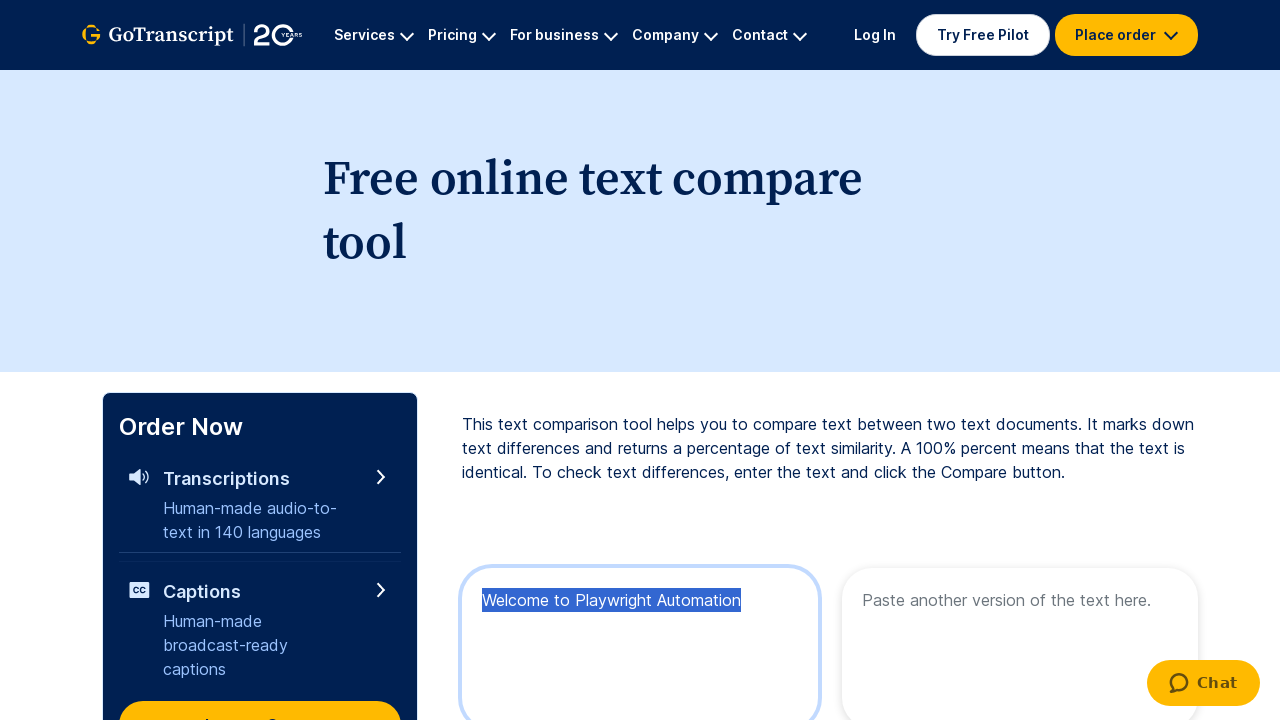

Tabbed to second text area
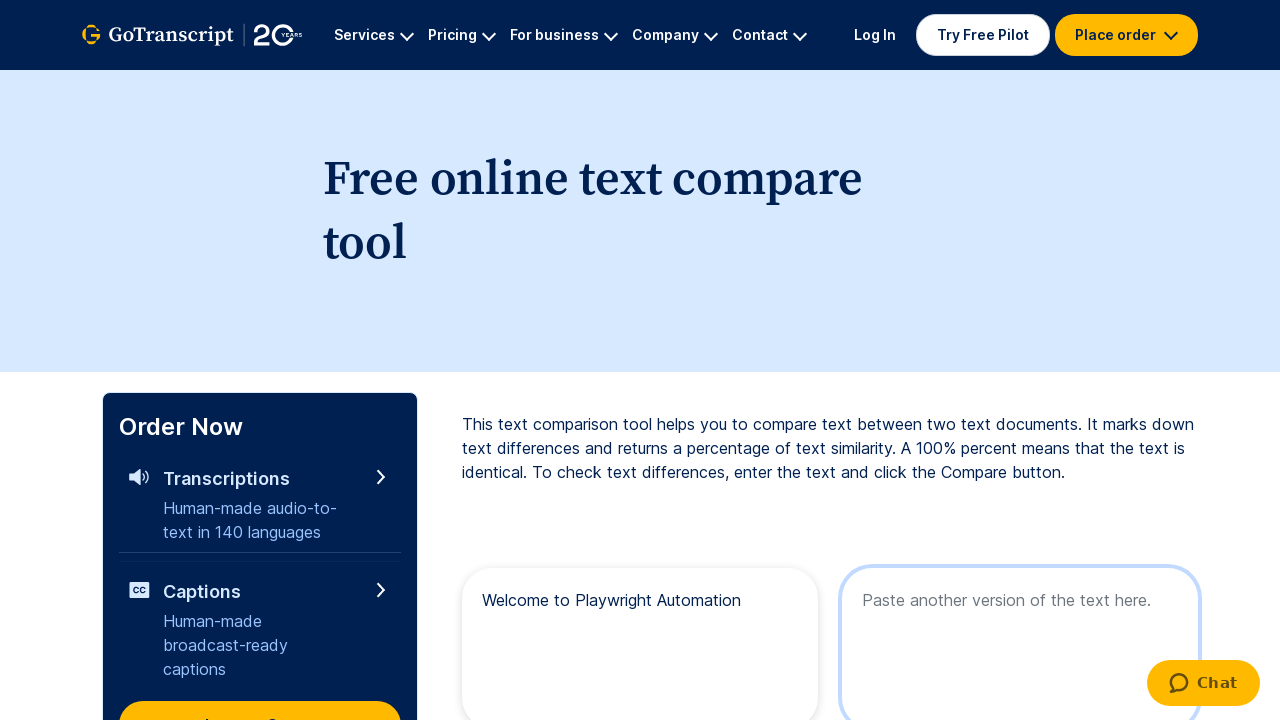

Pasted text into second text area using Control+V
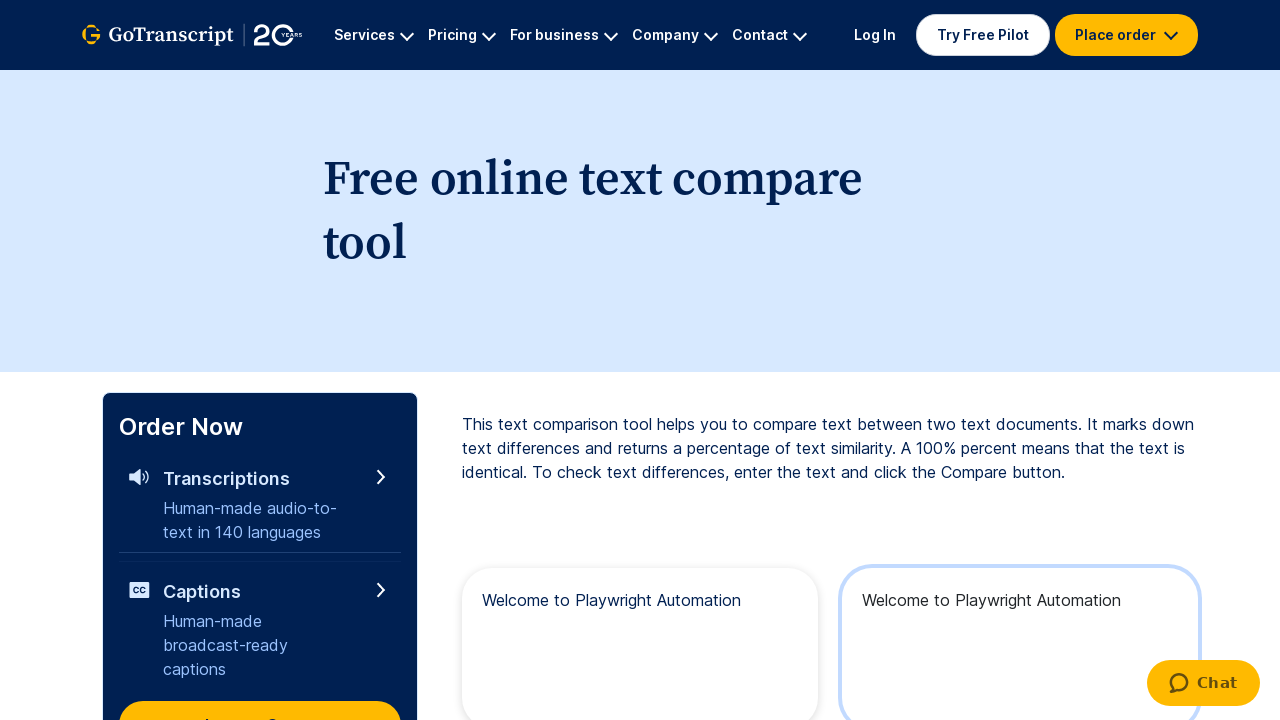

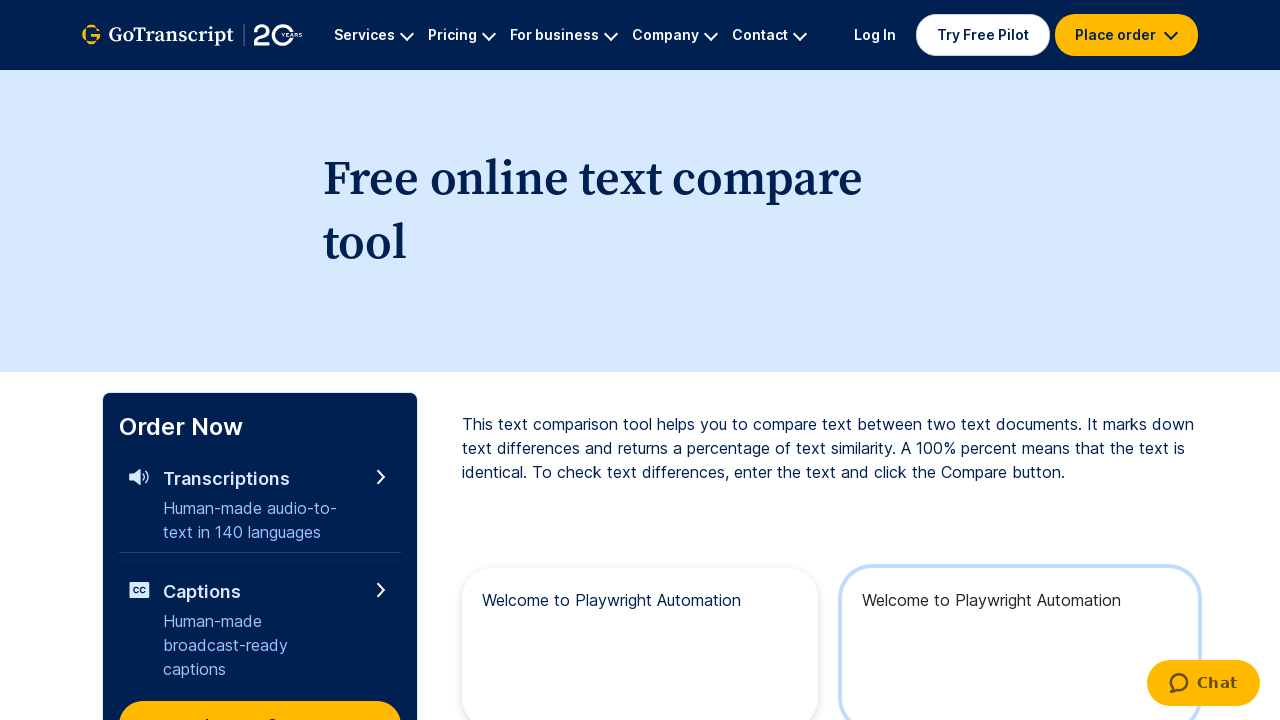